Tests a confirmation alert by clicking accept and verifying the result text shows "Ok" was selected

Starting URL: https://demoqa.com/alerts

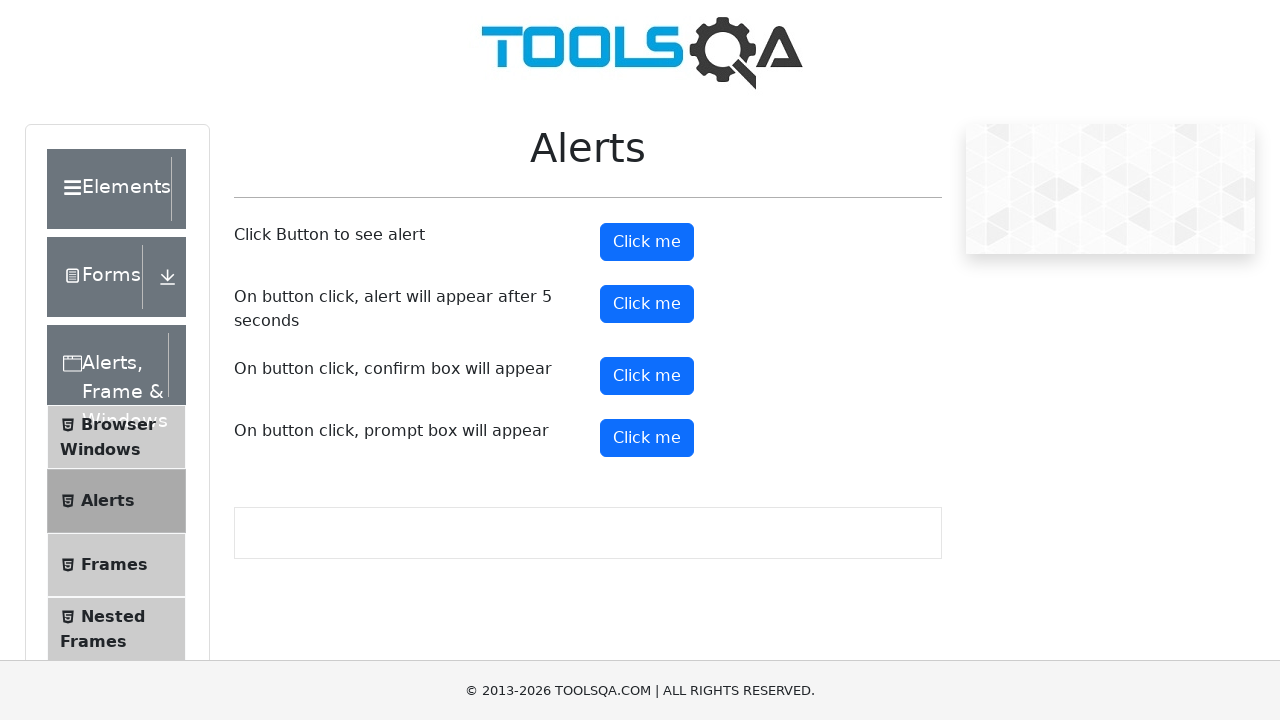

Set up dialog handler to accept confirmation alerts
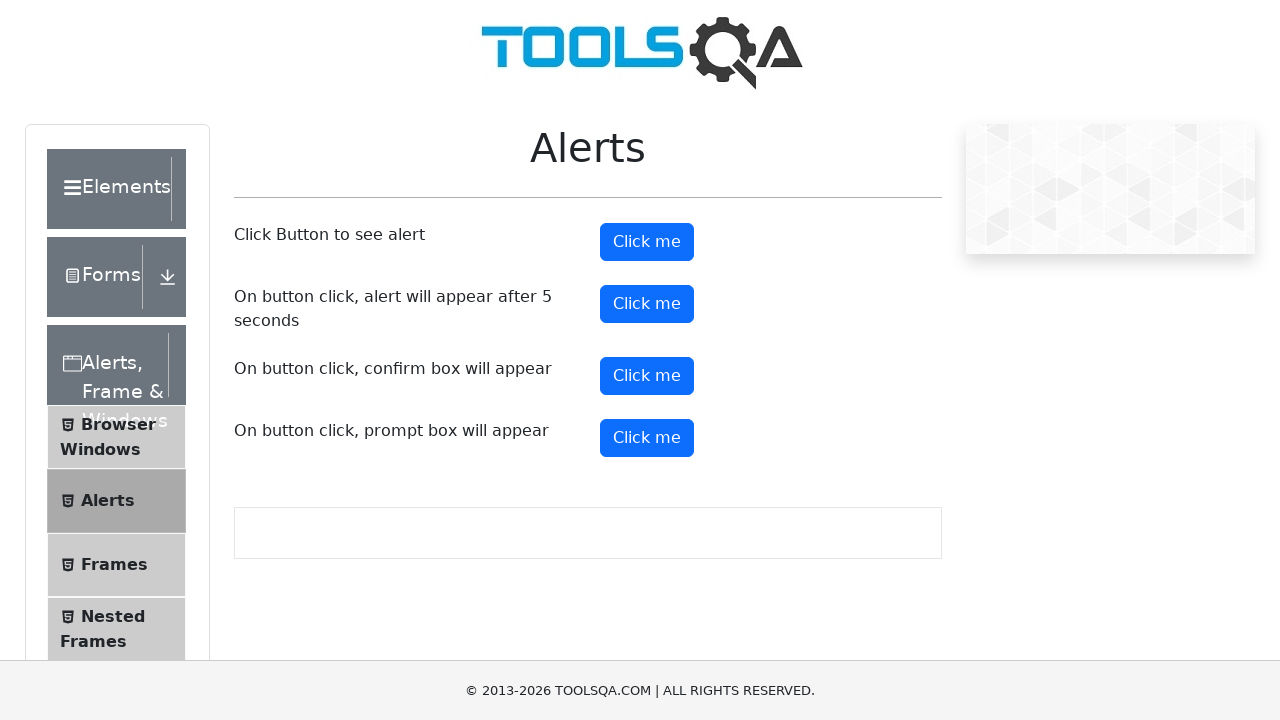

Clicked the confirmation alert button at (647, 376) on #confirmButton
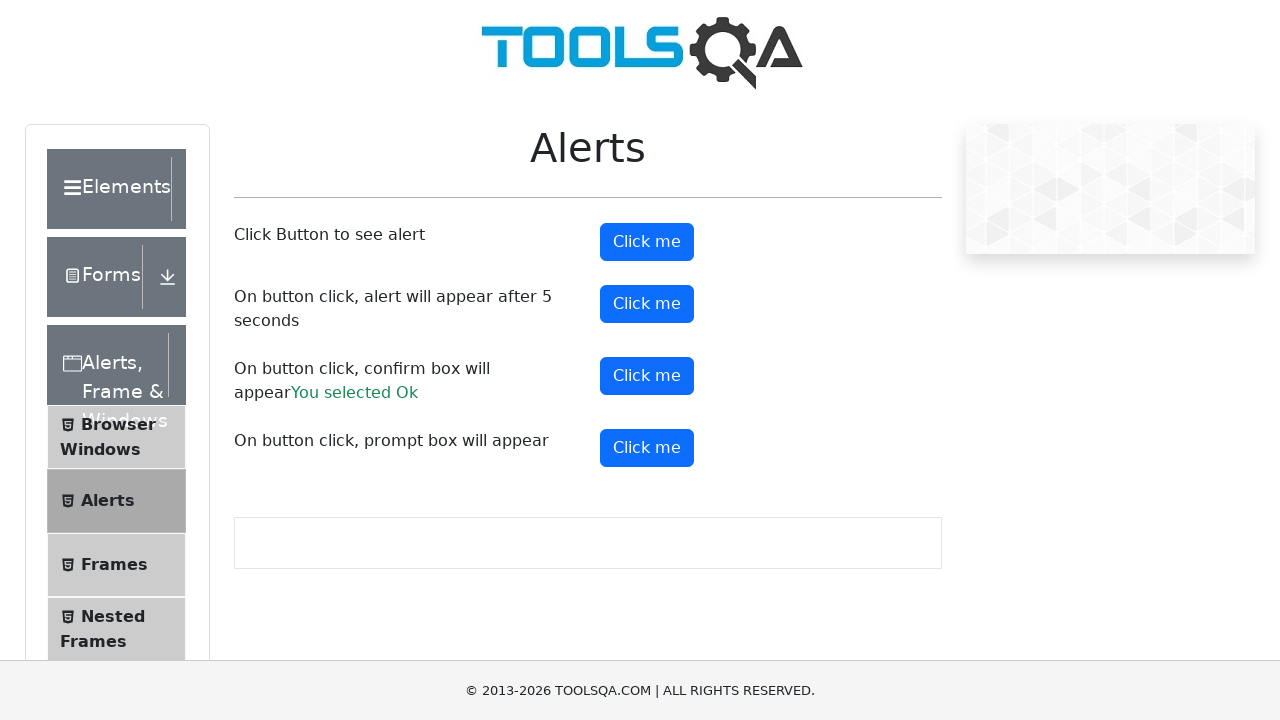

Confirmation result element loaded and visible
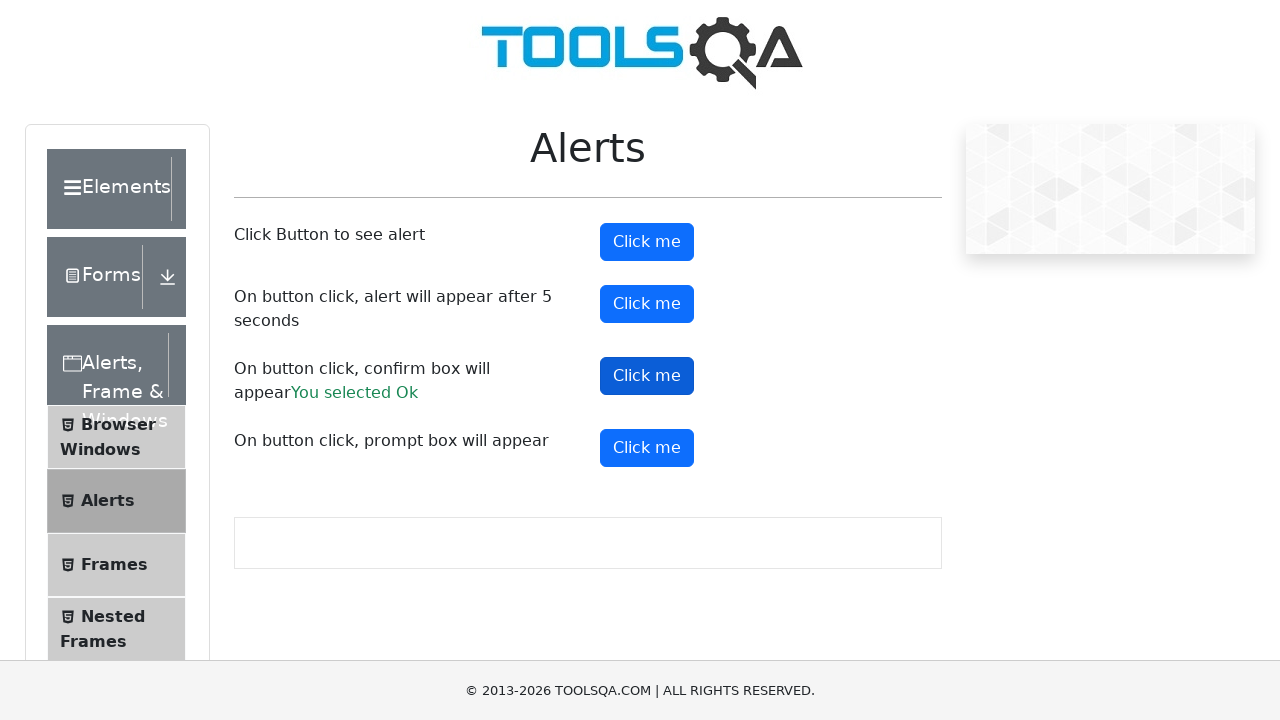

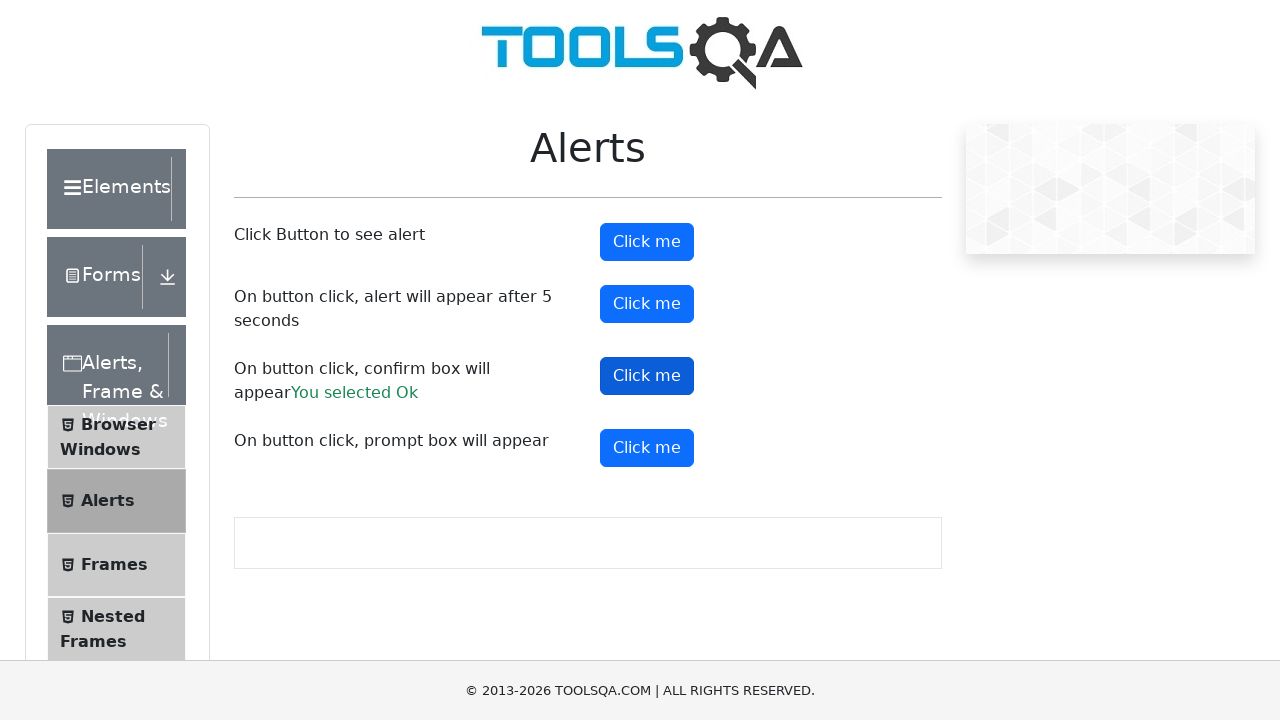